Navigates to American Airlines homepage and selects a specific date (December 24) from the calendar date picker

Starting URL: https://www.aa.com/homePage.do

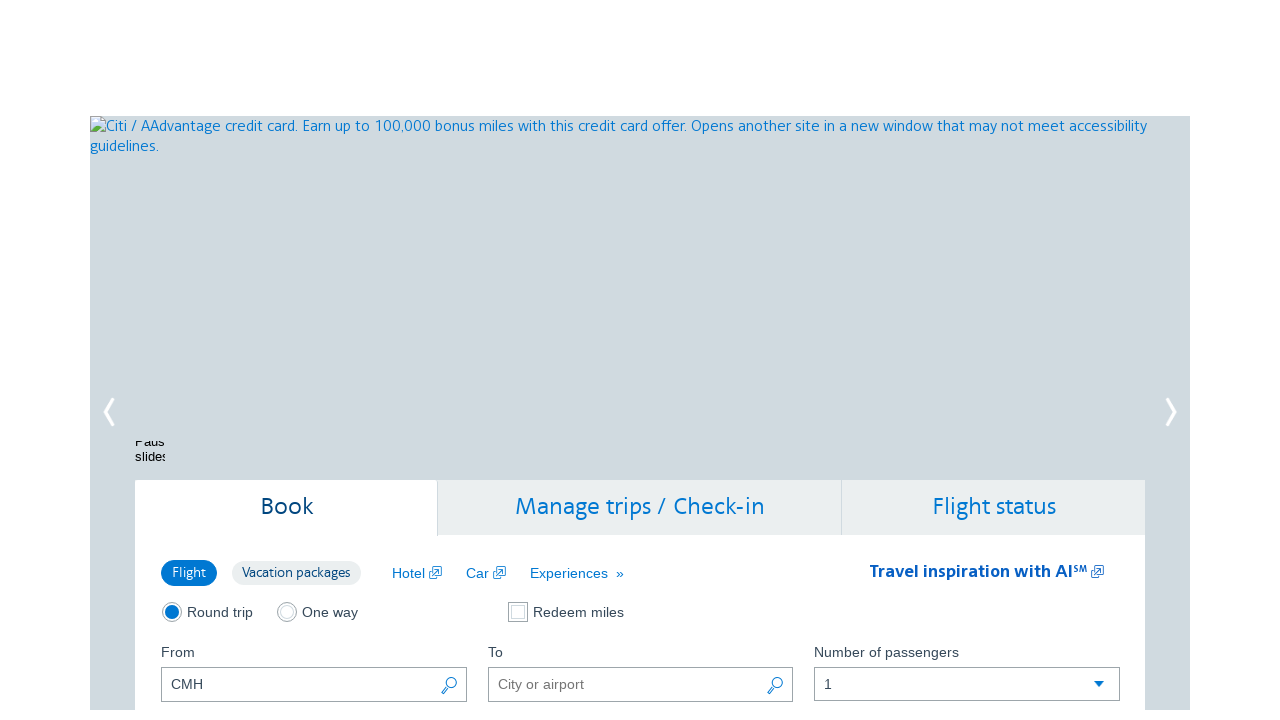

Clicked first date picker button to open calendar at (450, 360) on (//button[@class='ui-datepicker-trigger'])[1]
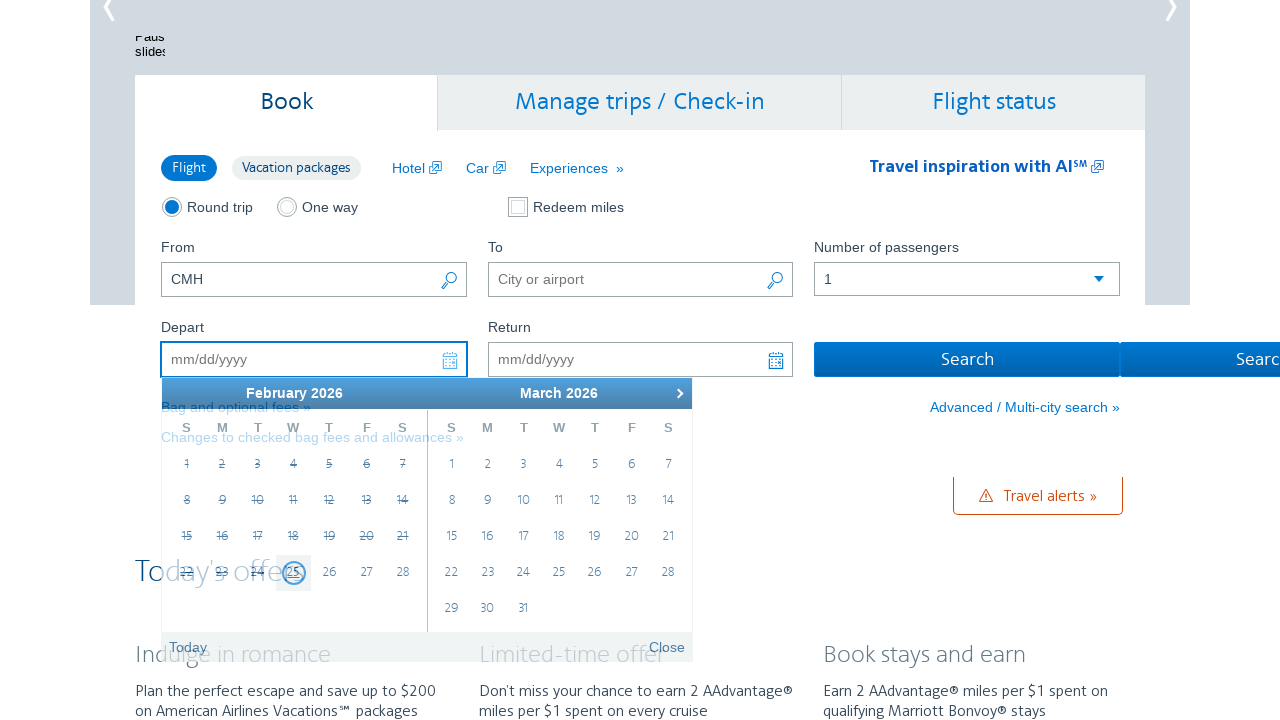

Retrieved current month text: February
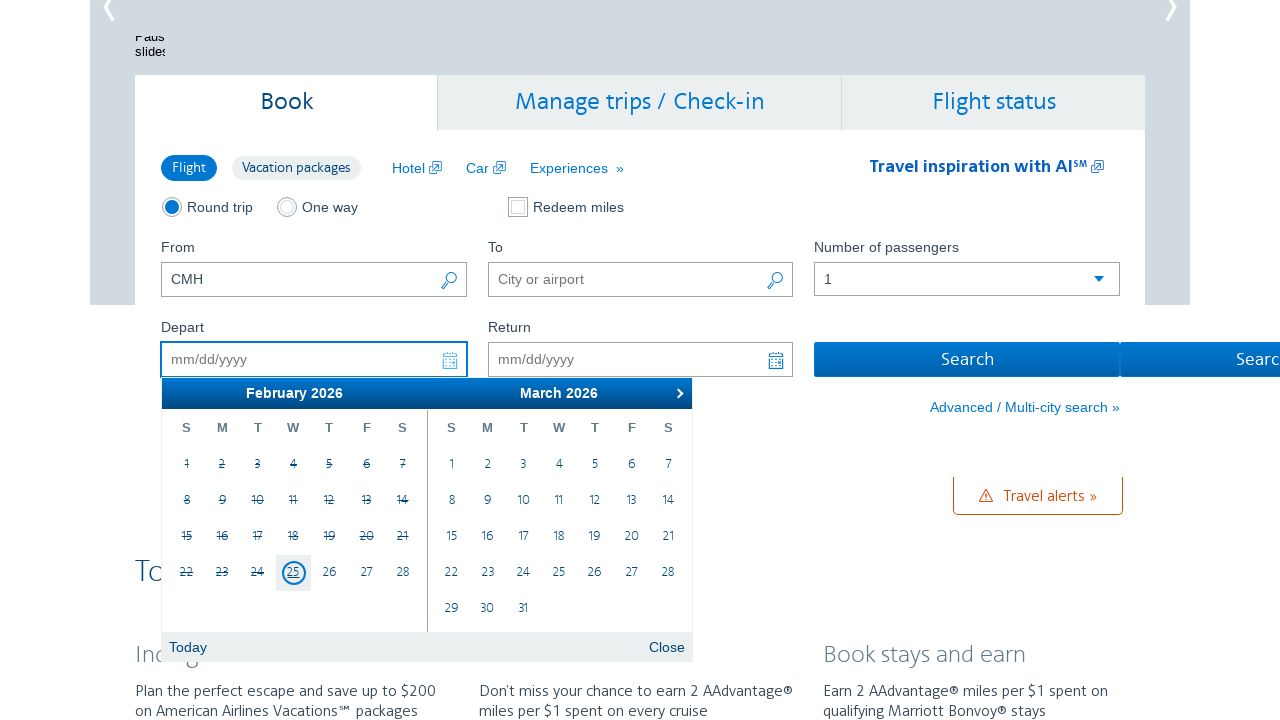

Clicked next button to navigate to next month in calendar at (677, 393) on .ui-datepicker-next
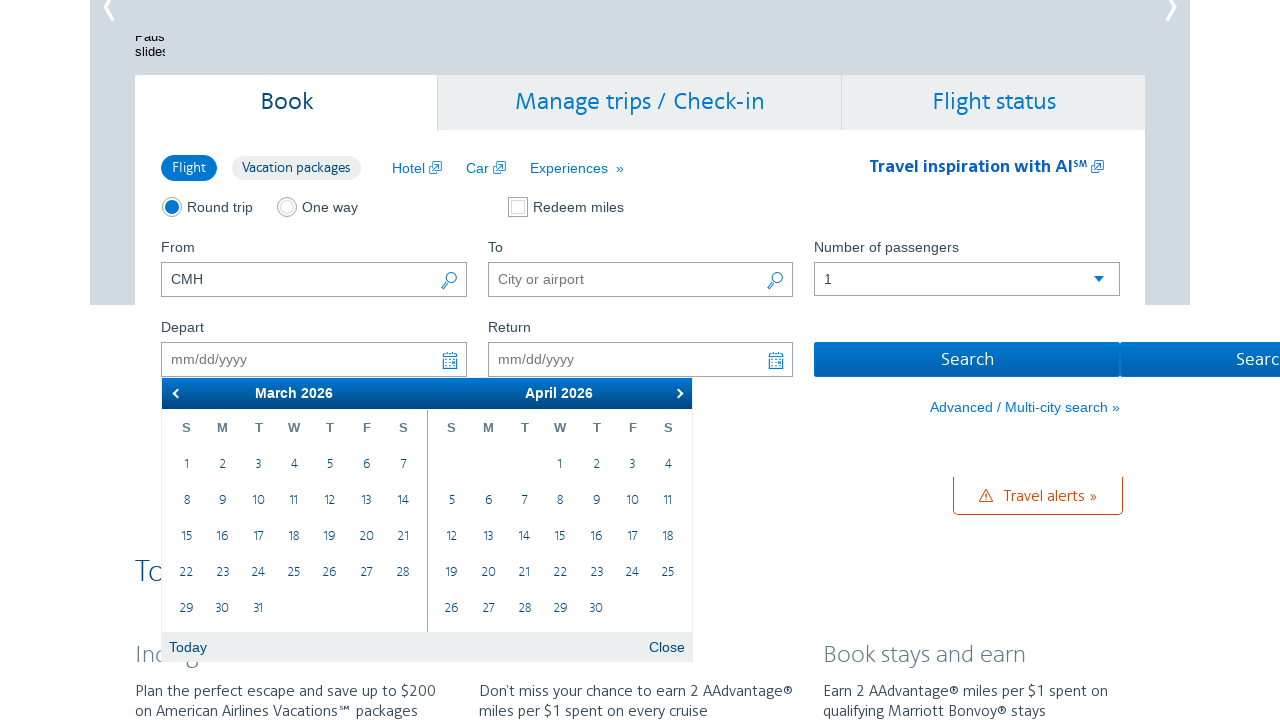

Retrieved current month text: March
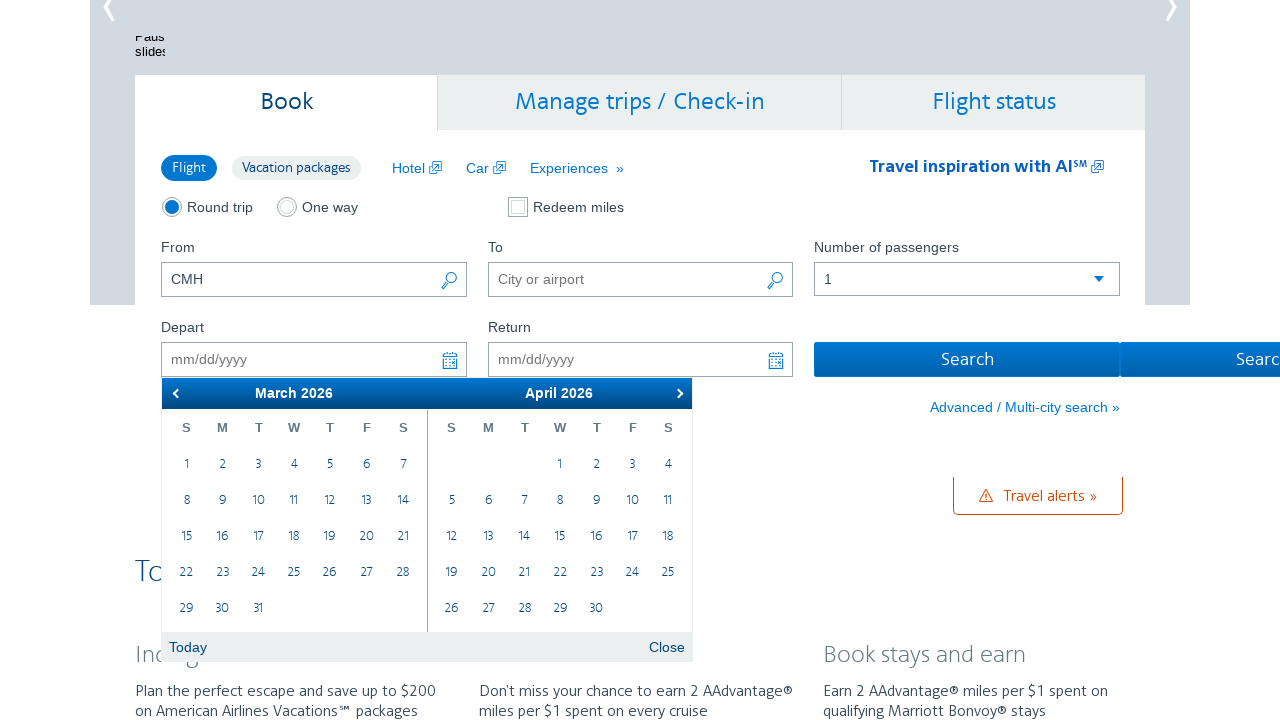

Clicked next button to navigate to next month in calendar at (677, 393) on .ui-datepicker-next
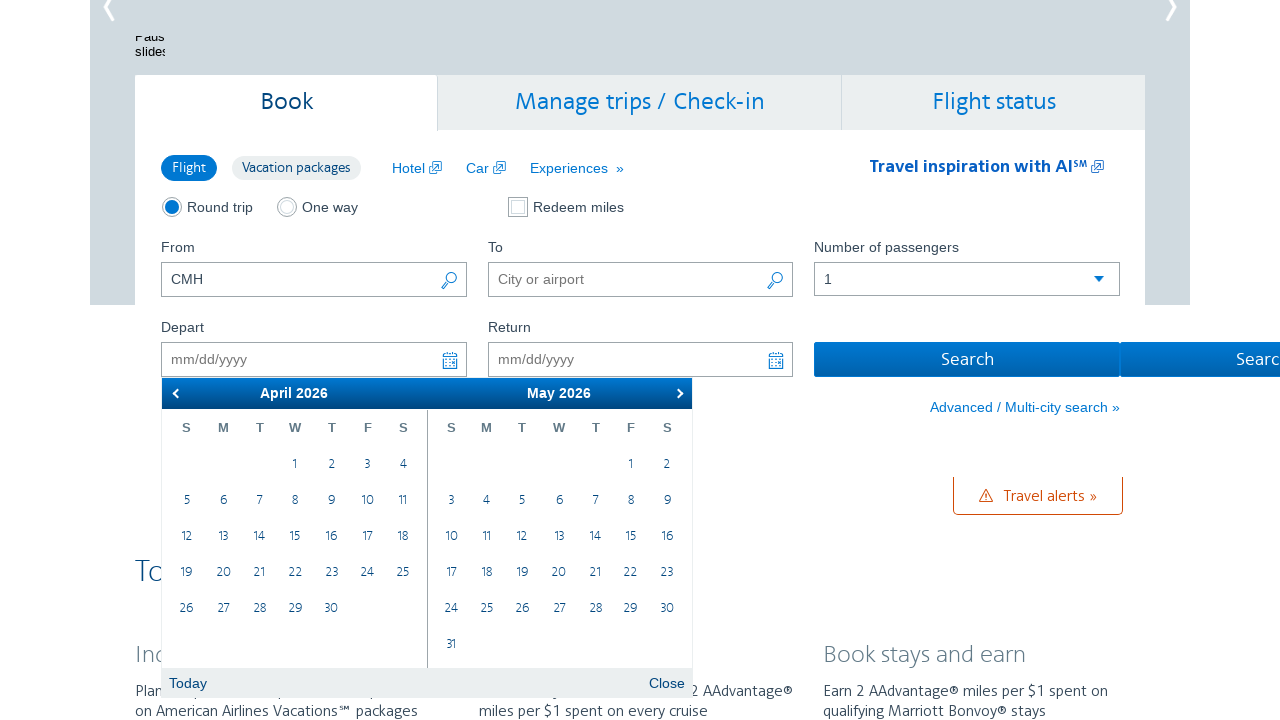

Retrieved current month text: April
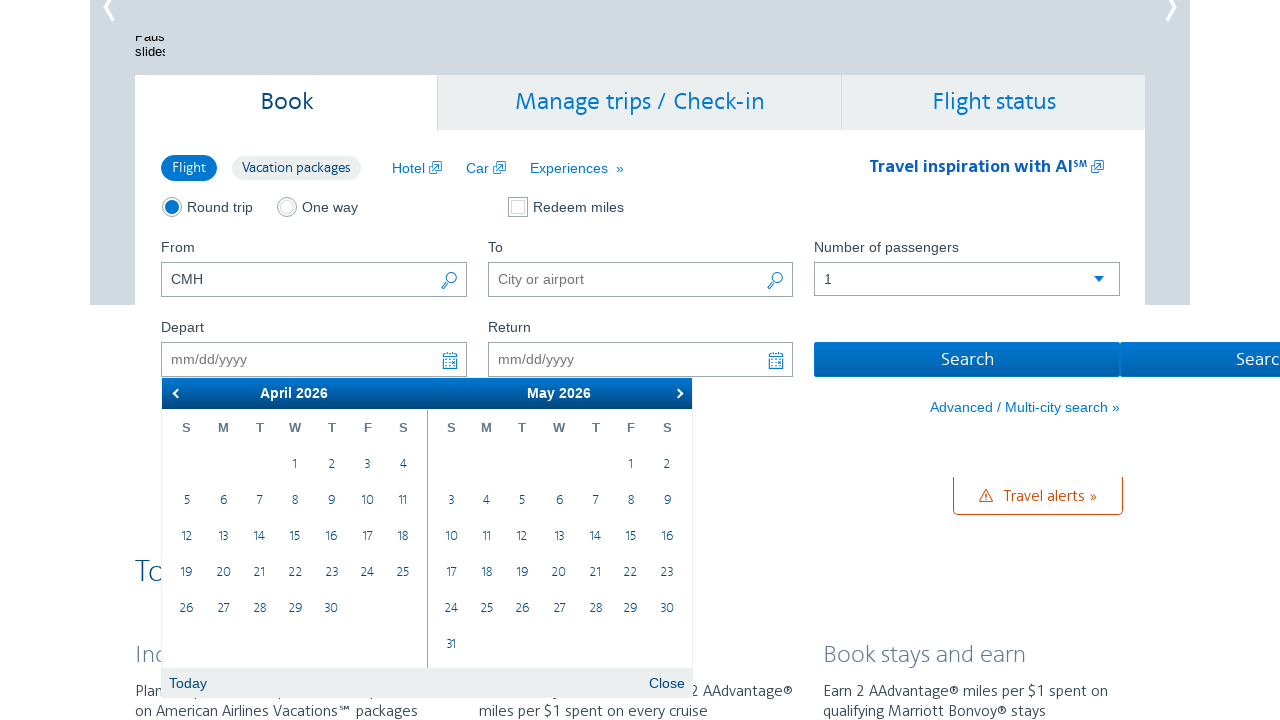

Clicked next button to navigate to next month in calendar at (677, 393) on .ui-datepicker-next
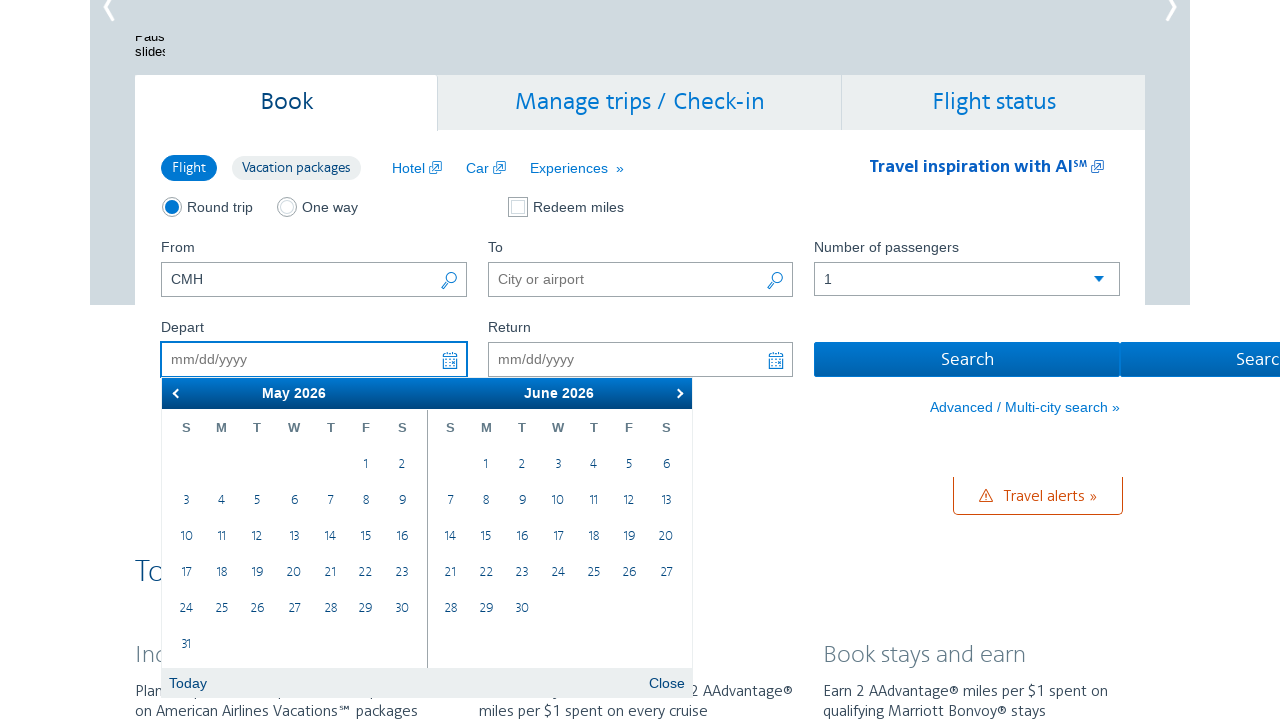

Retrieved current month text: May
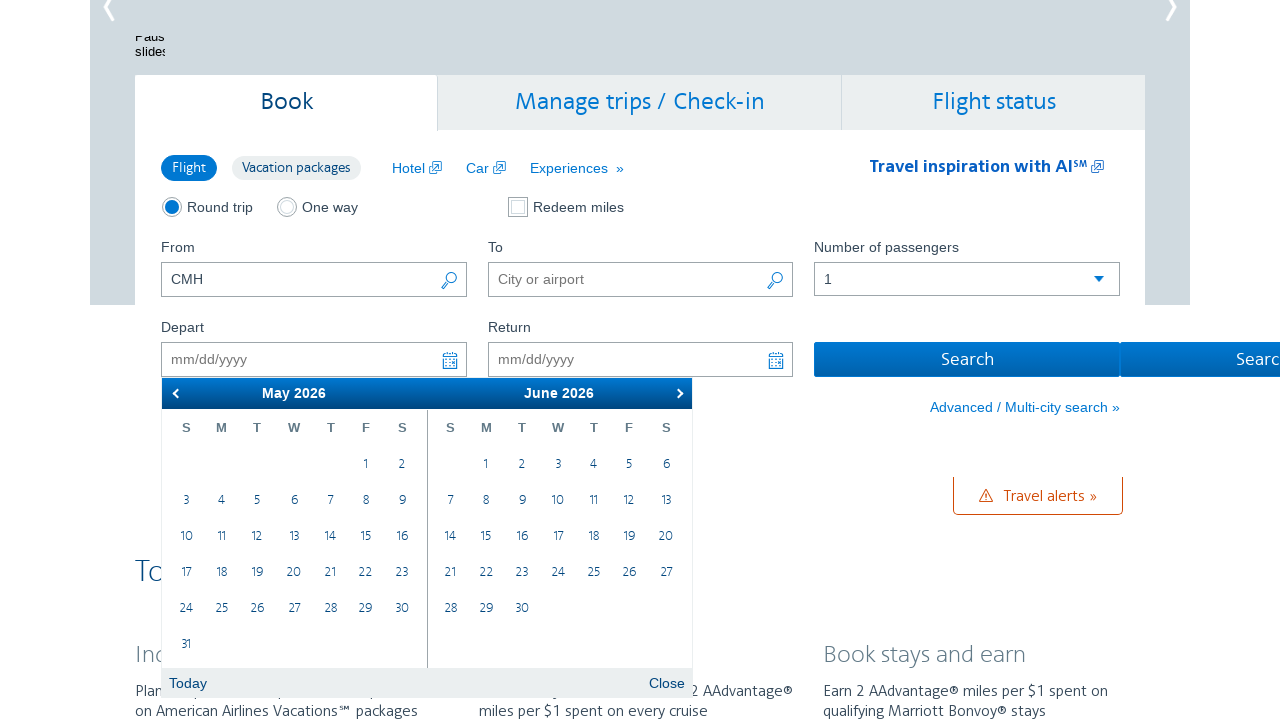

Clicked next button to navigate to next month in calendar at (677, 393) on .ui-datepicker-next
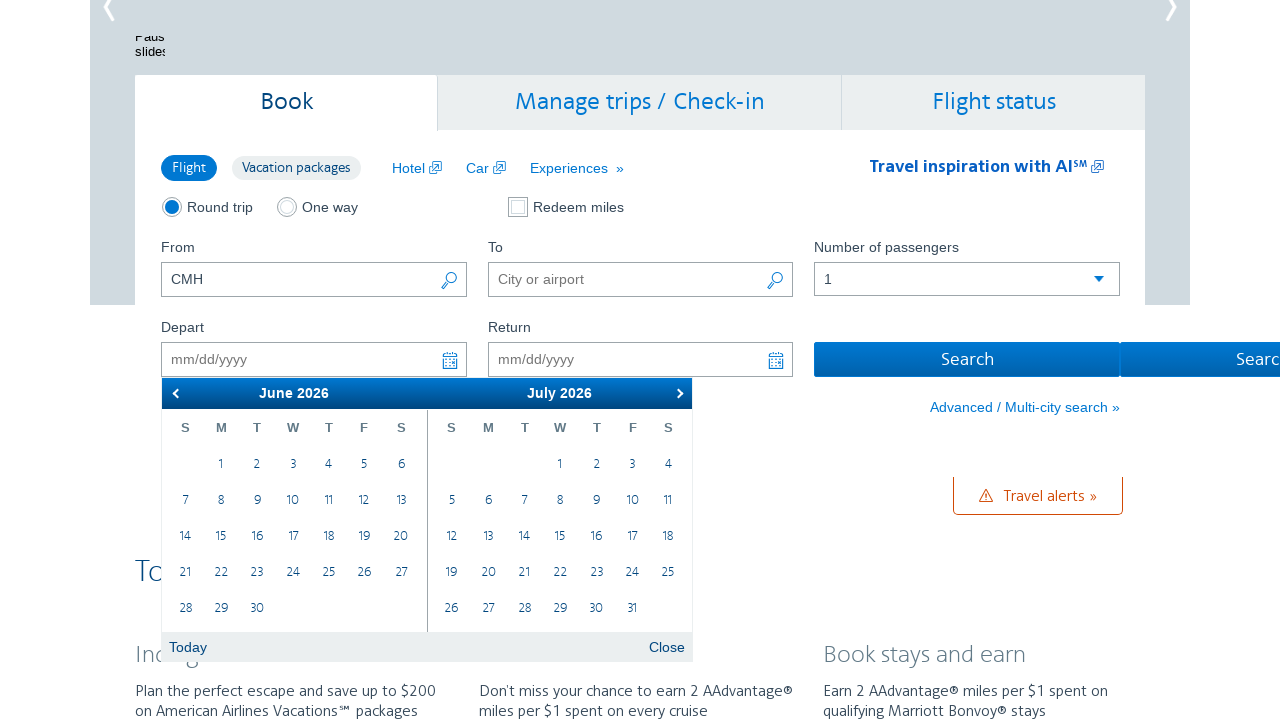

Retrieved current month text: June
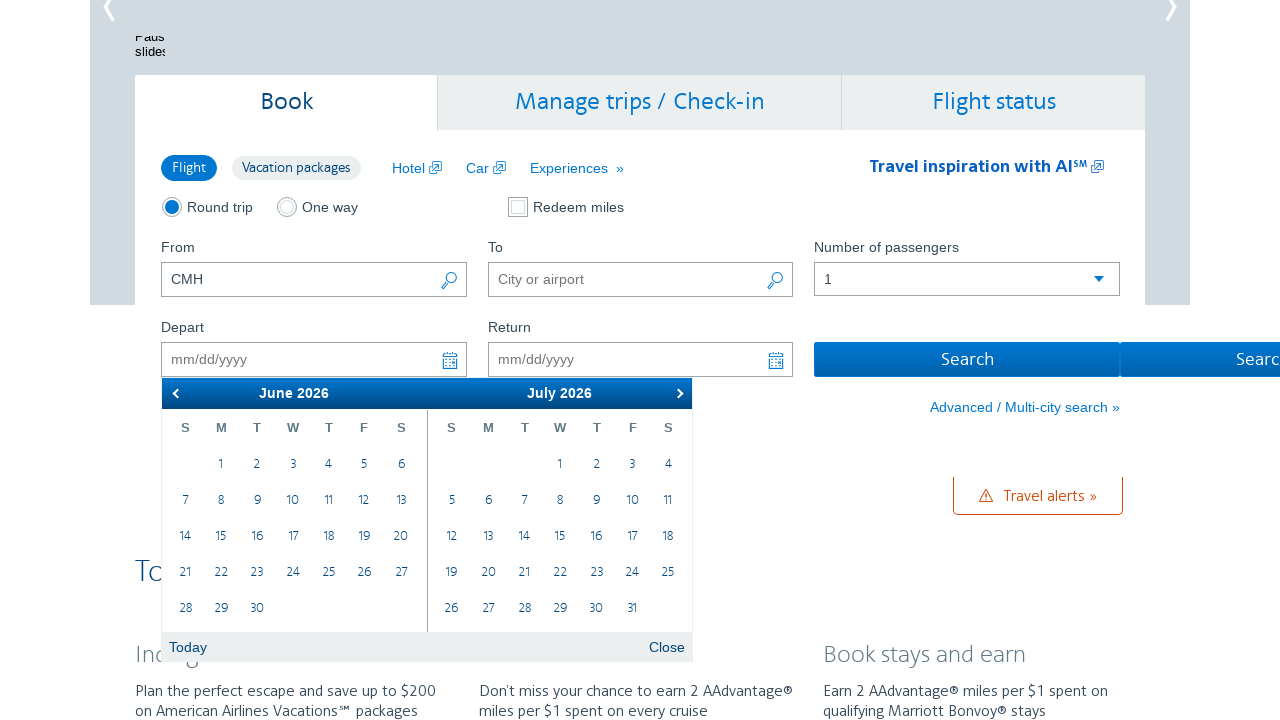

Clicked next button to navigate to next month in calendar at (677, 393) on .ui-datepicker-next
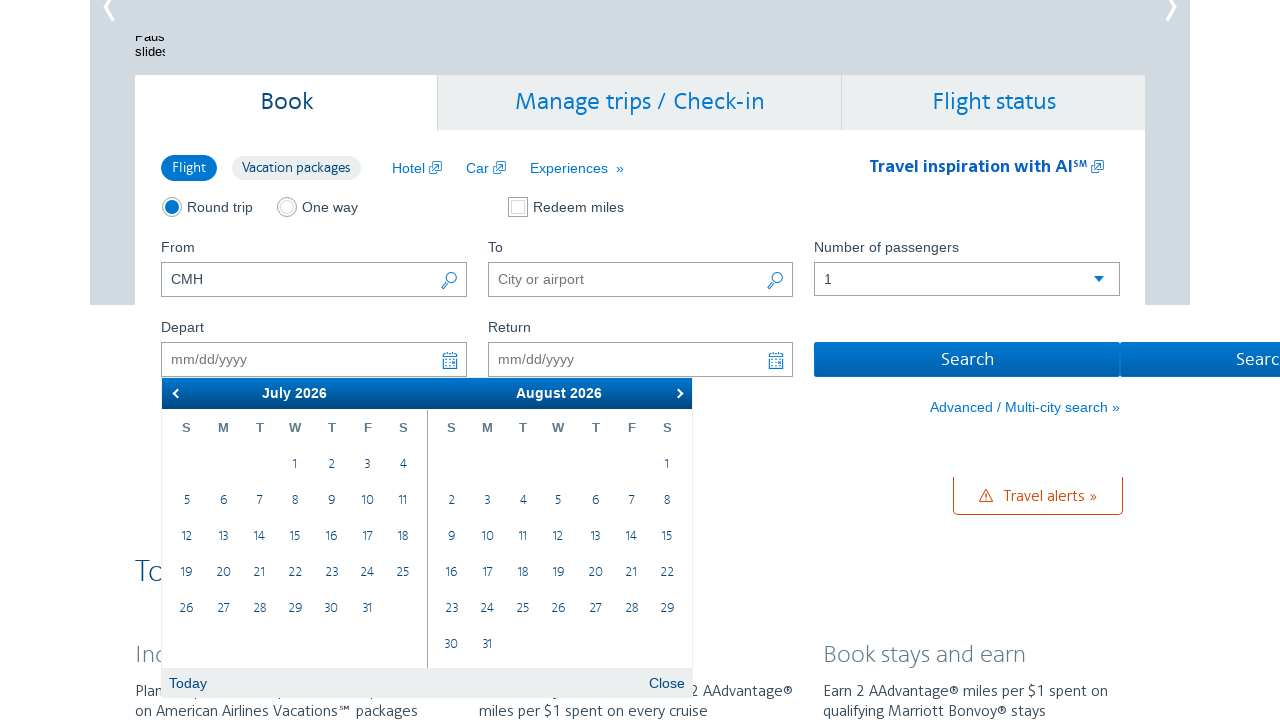

Retrieved current month text: July
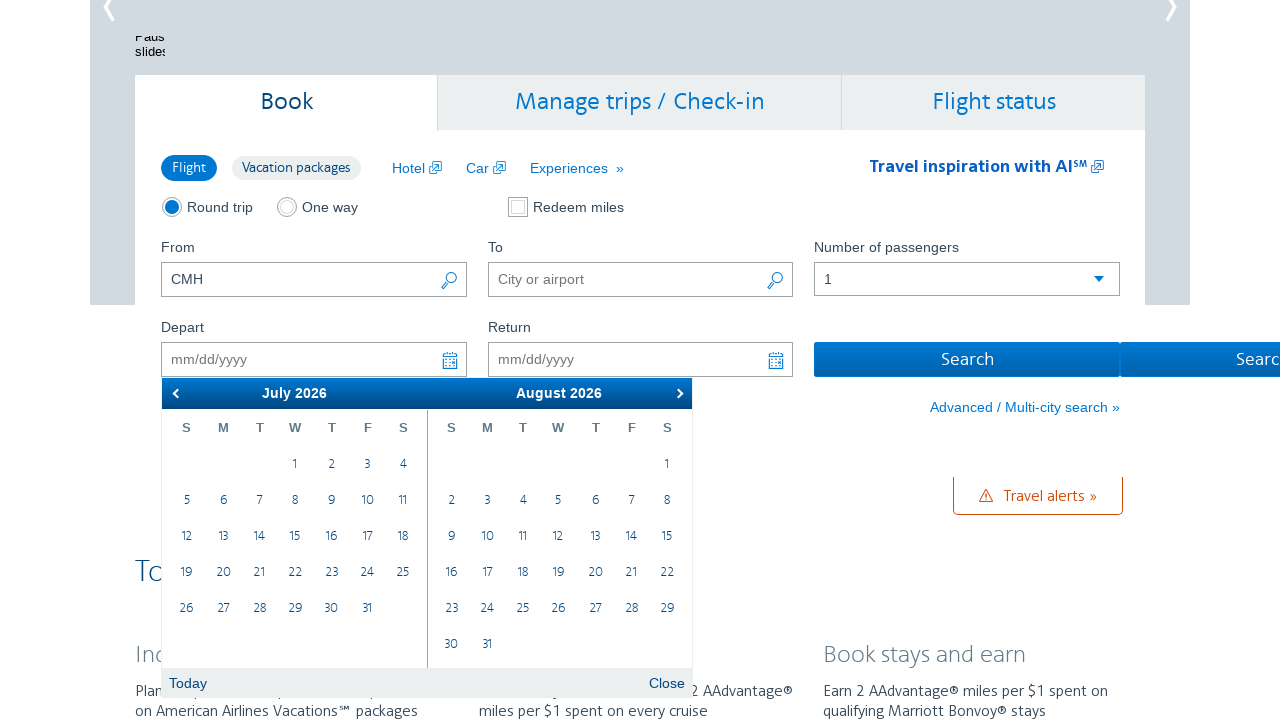

Clicked next button to navigate to next month in calendar at (677, 393) on .ui-datepicker-next
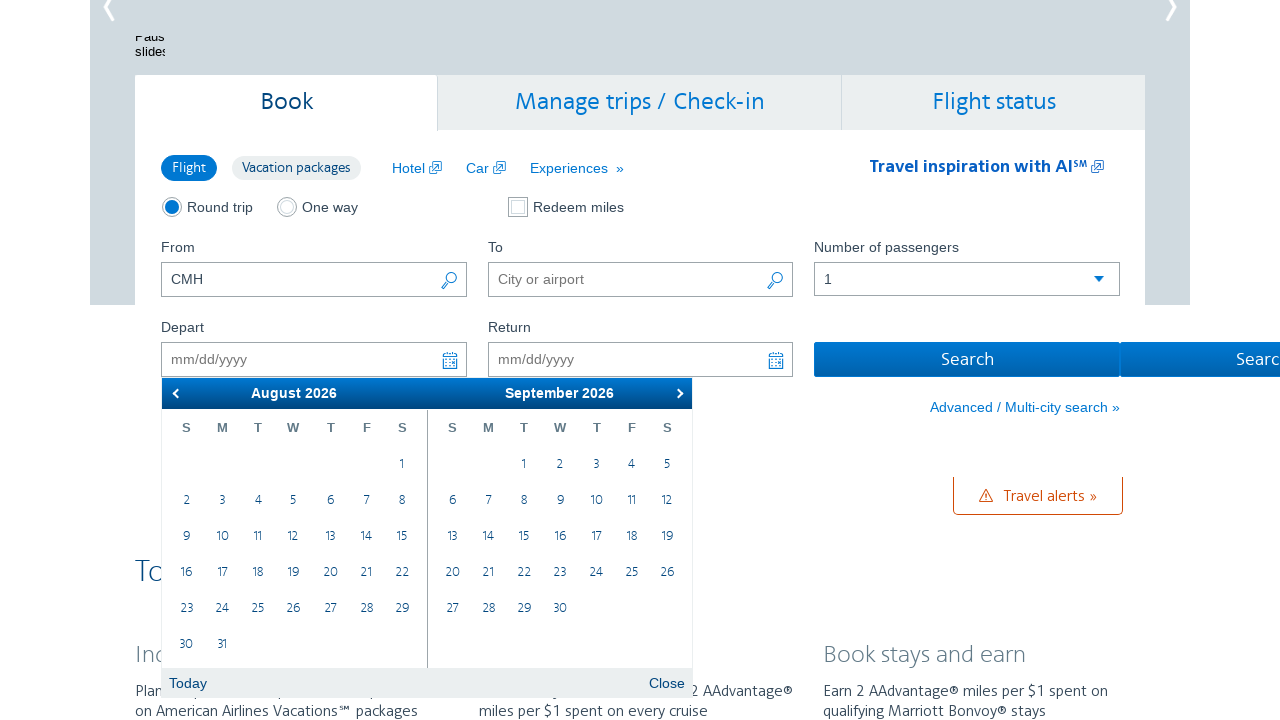

Retrieved current month text: August
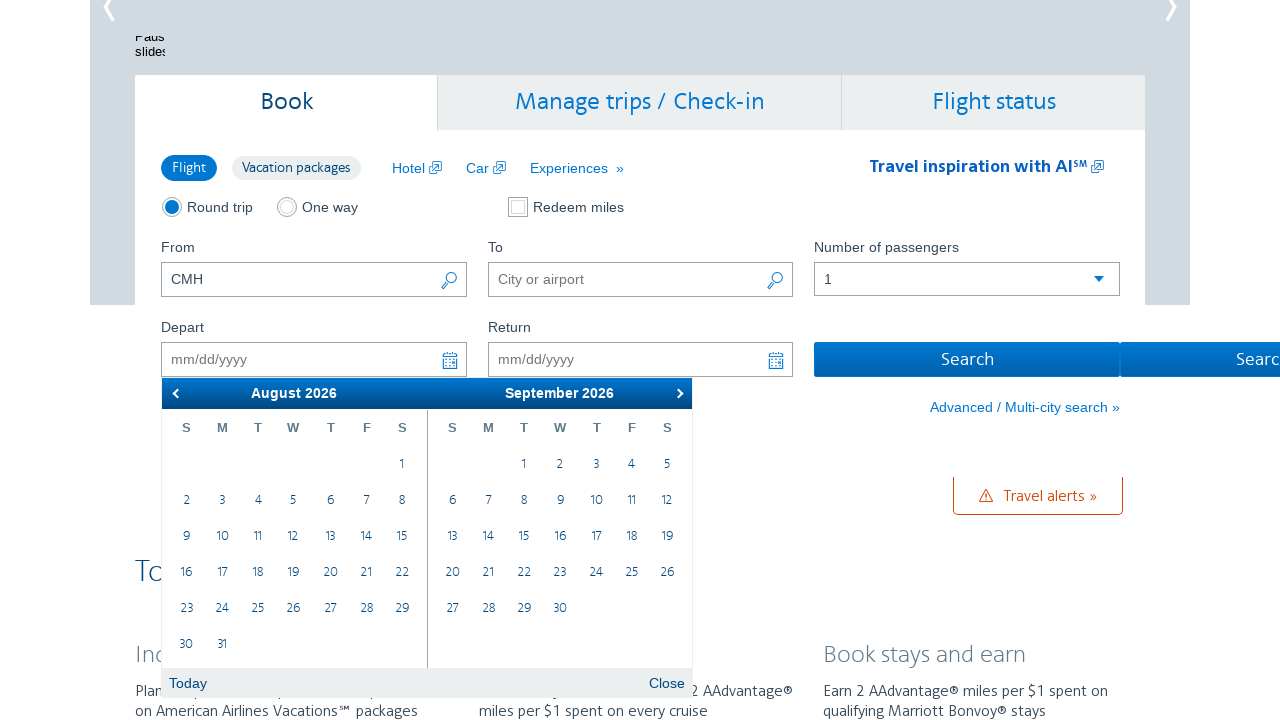

Clicked next button to navigate to next month in calendar at (677, 393) on .ui-datepicker-next
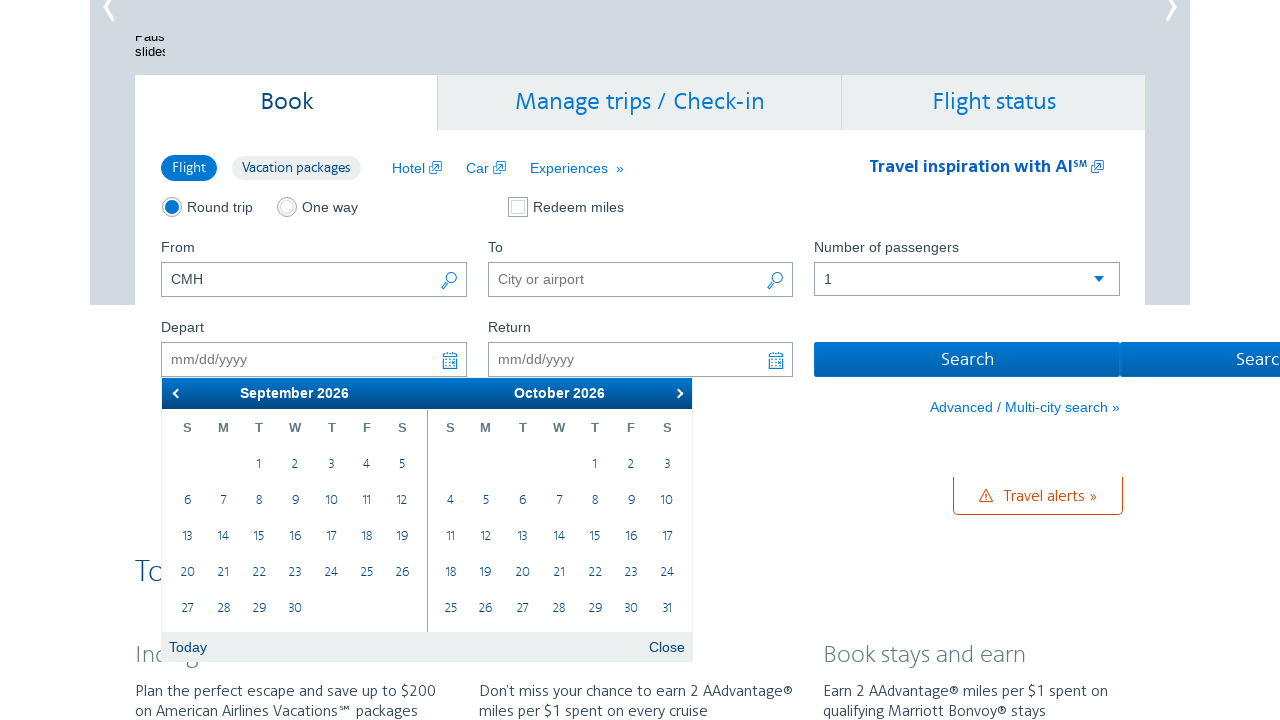

Retrieved current month text: September
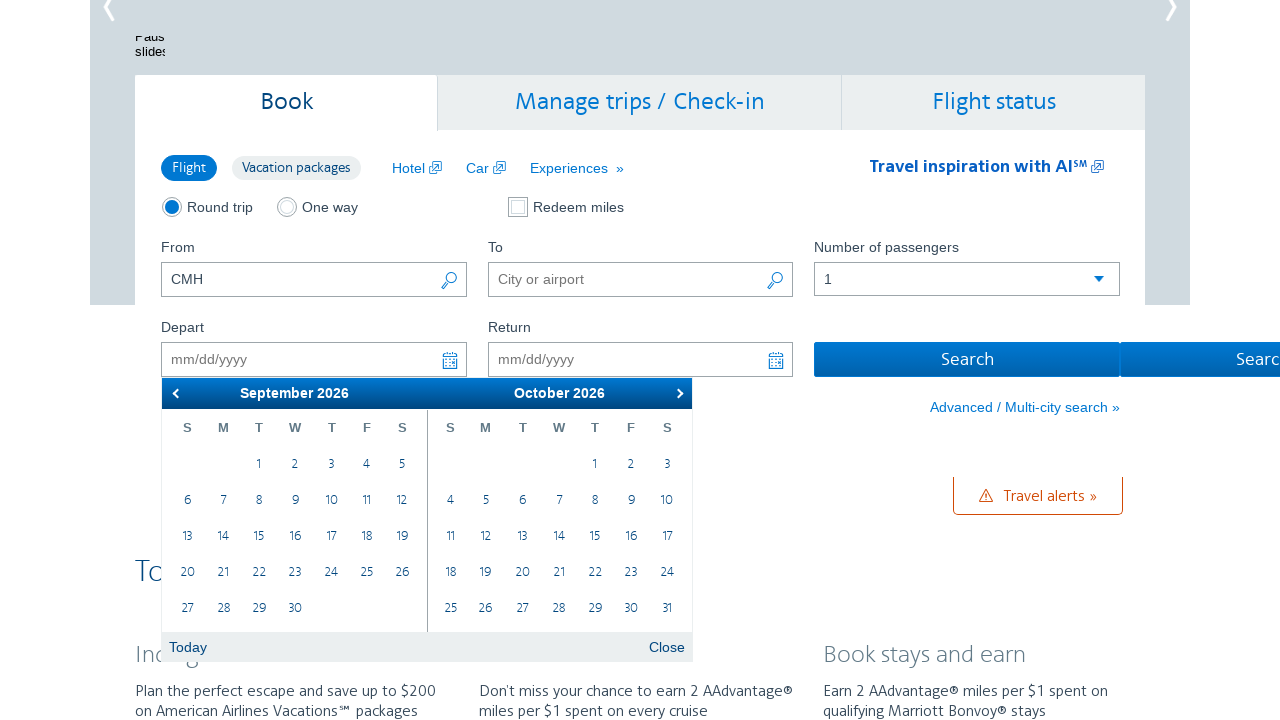

Clicked next button to navigate to next month in calendar at (677, 393) on .ui-datepicker-next
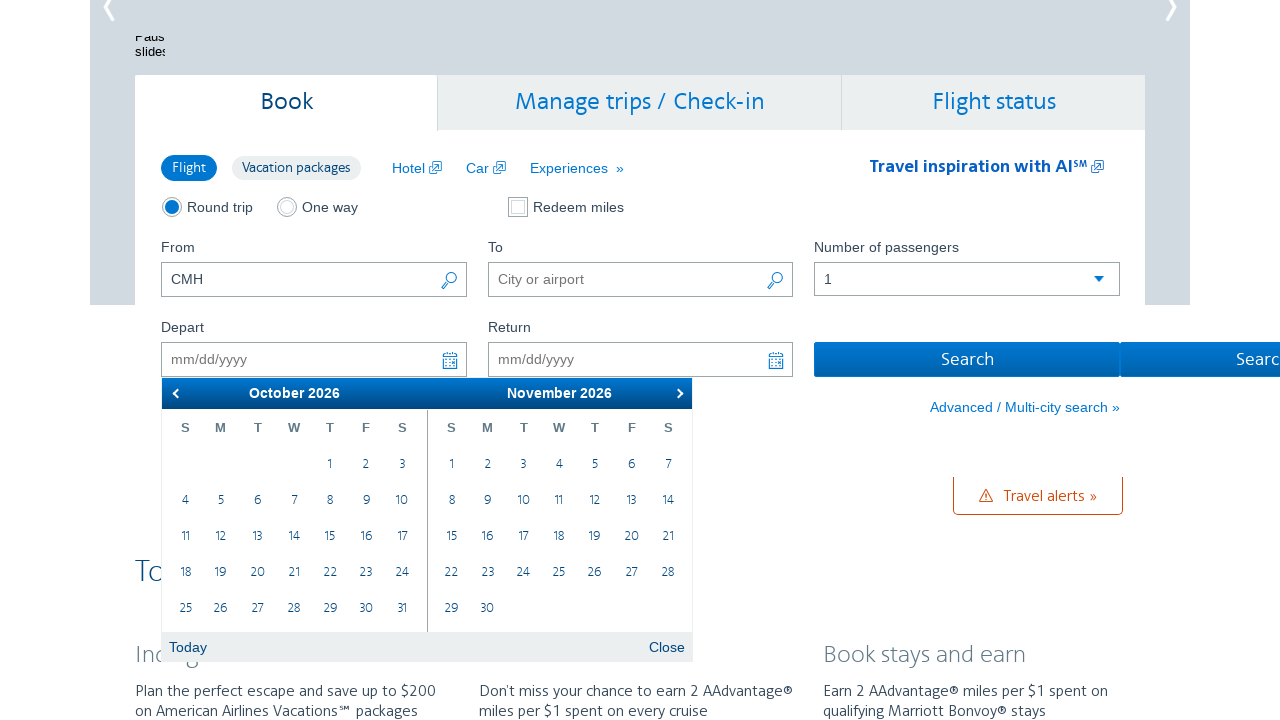

Retrieved current month text: October
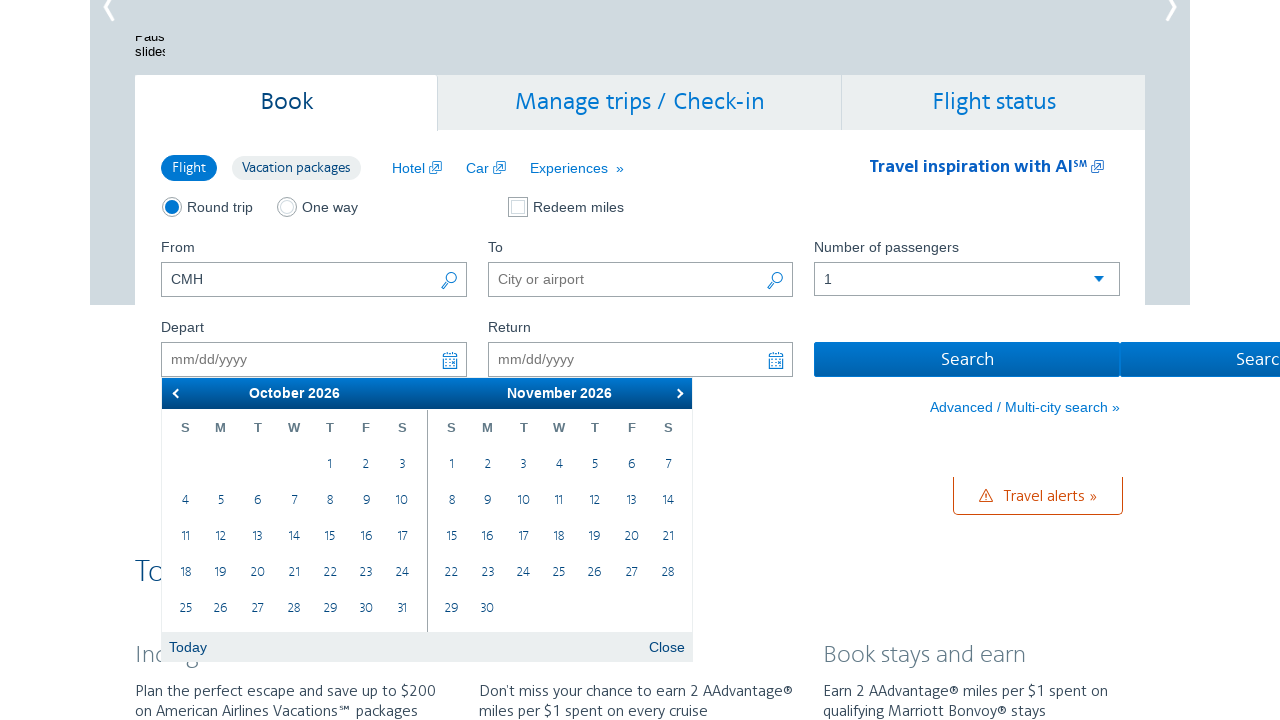

Clicked next button to navigate to next month in calendar at (677, 393) on .ui-datepicker-next
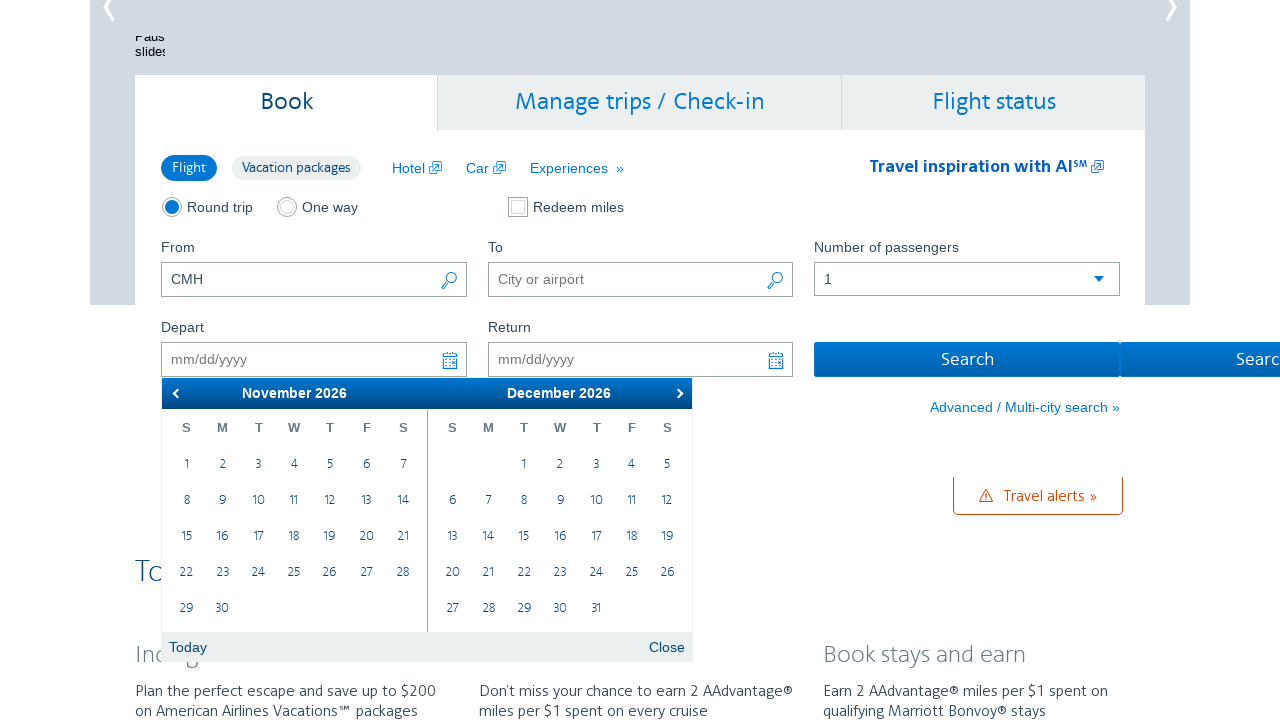

Retrieved current month text: November
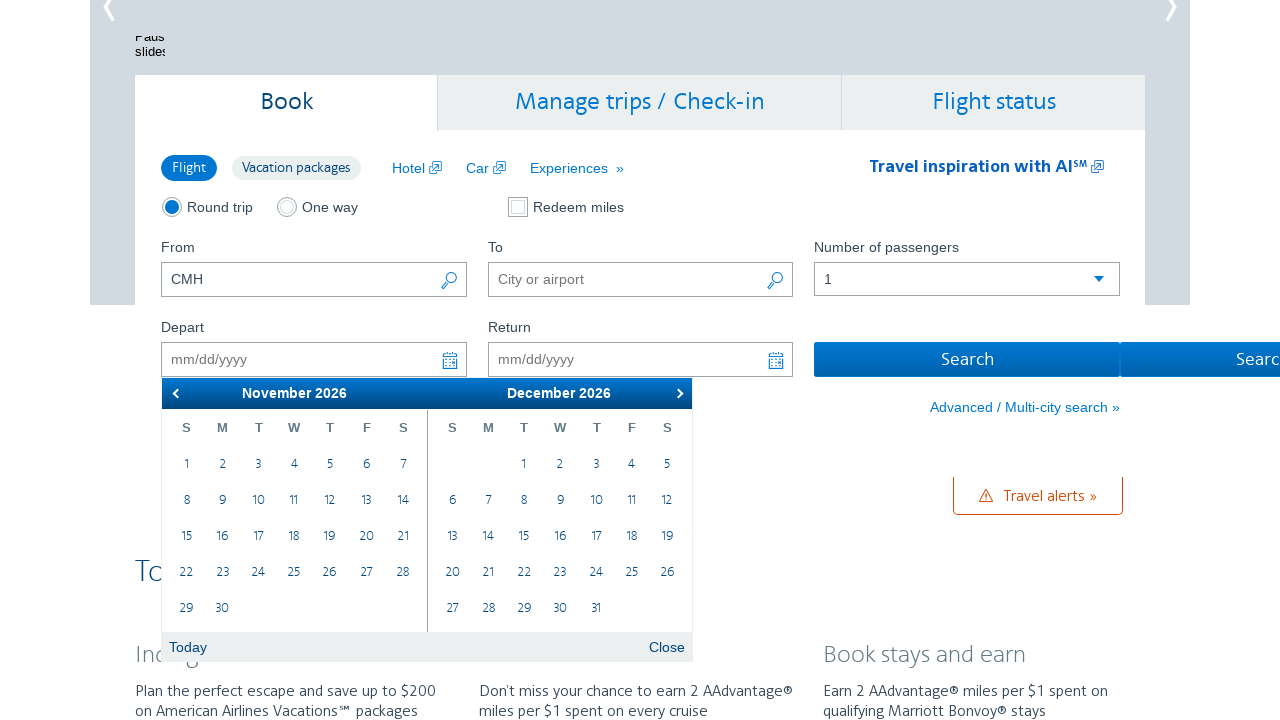

Clicked next button to navigate to next month in calendar at (677, 393) on .ui-datepicker-next
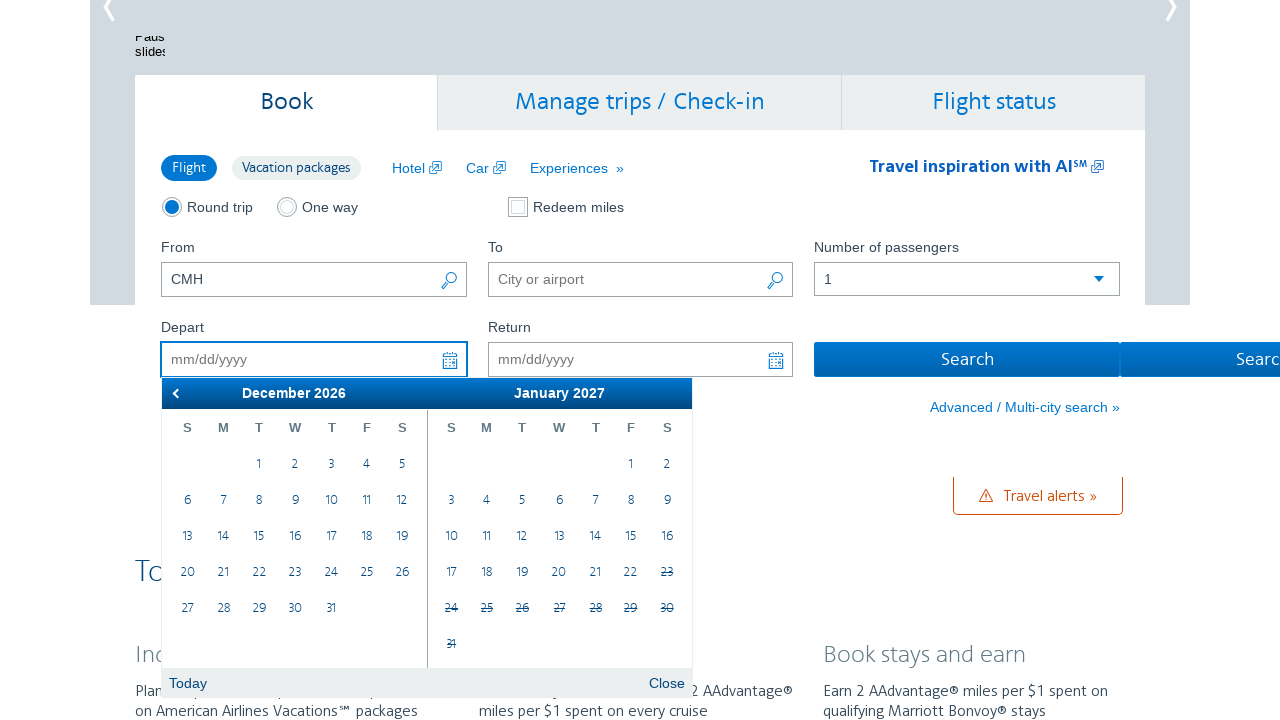

Retrieved current month text: December
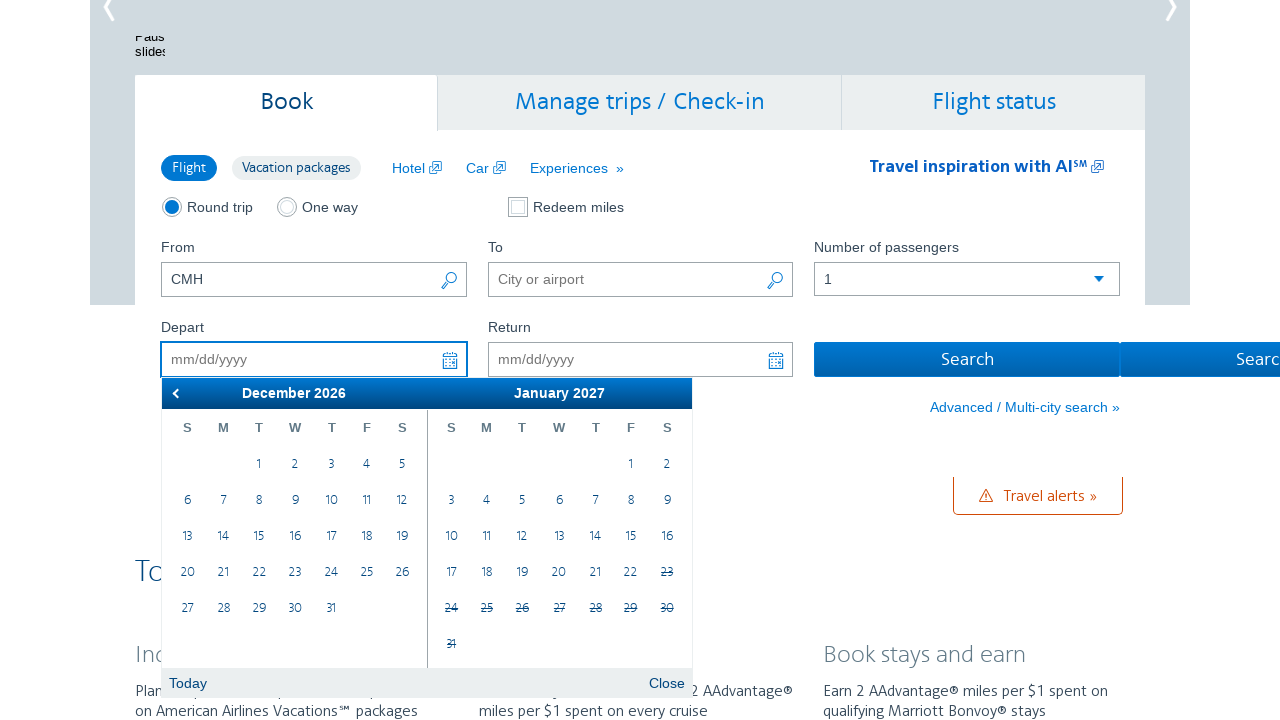

Located all available date elements in calendar
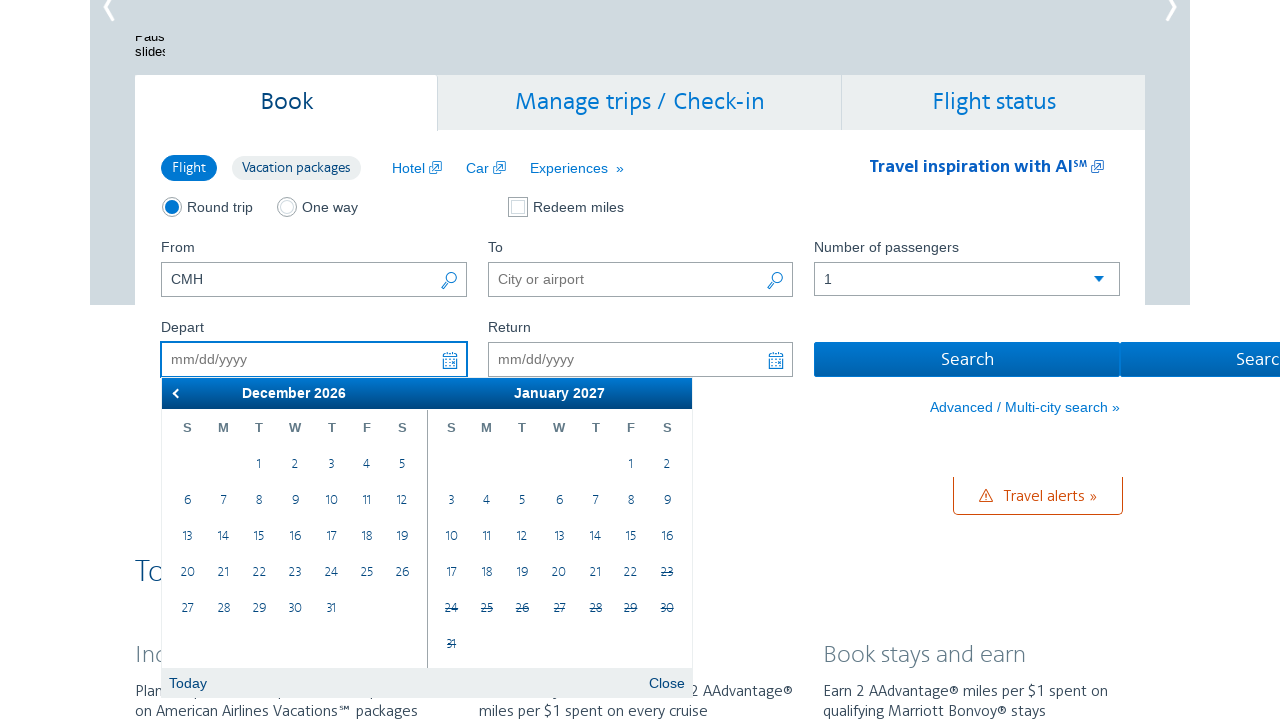

Clicked on December 24 in the calendar date picker at (332, 573) on xpath=//td[@data-event='click']/a >> nth=23
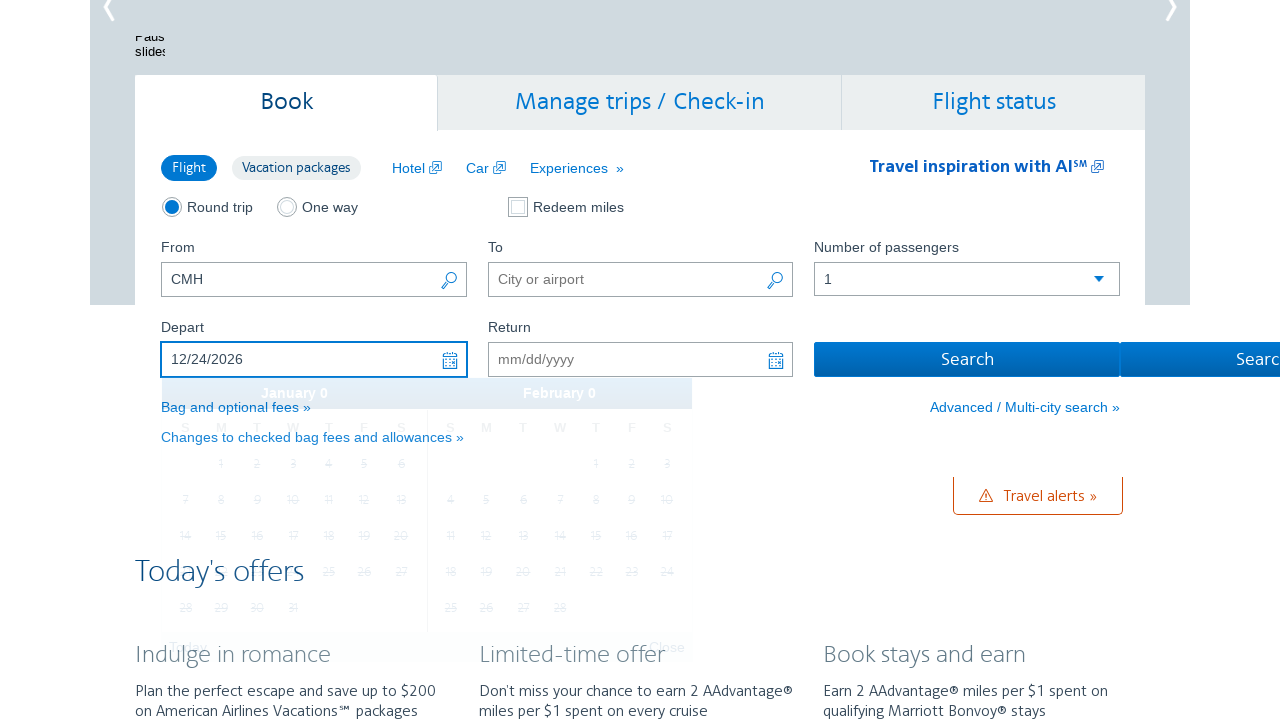

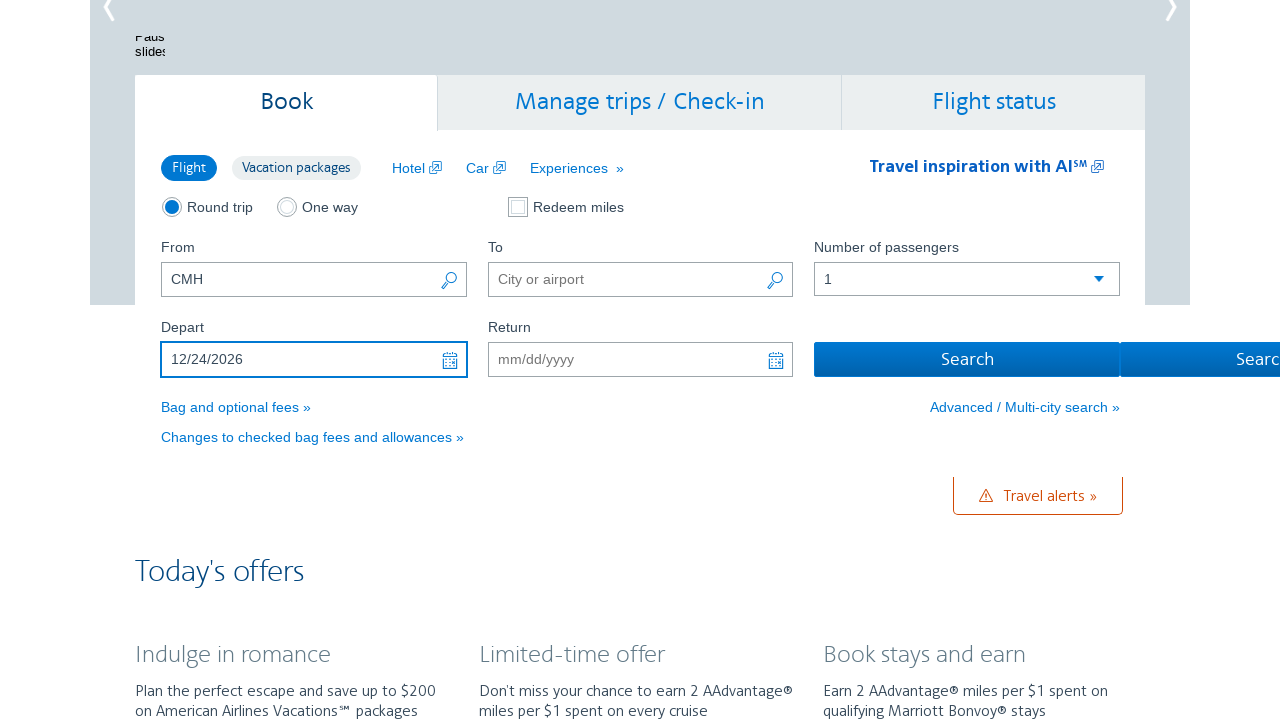